Tests drag and drop functionality by dragging a draggable element onto a droppable target

Starting URL: https://demoqa.com/droppable/

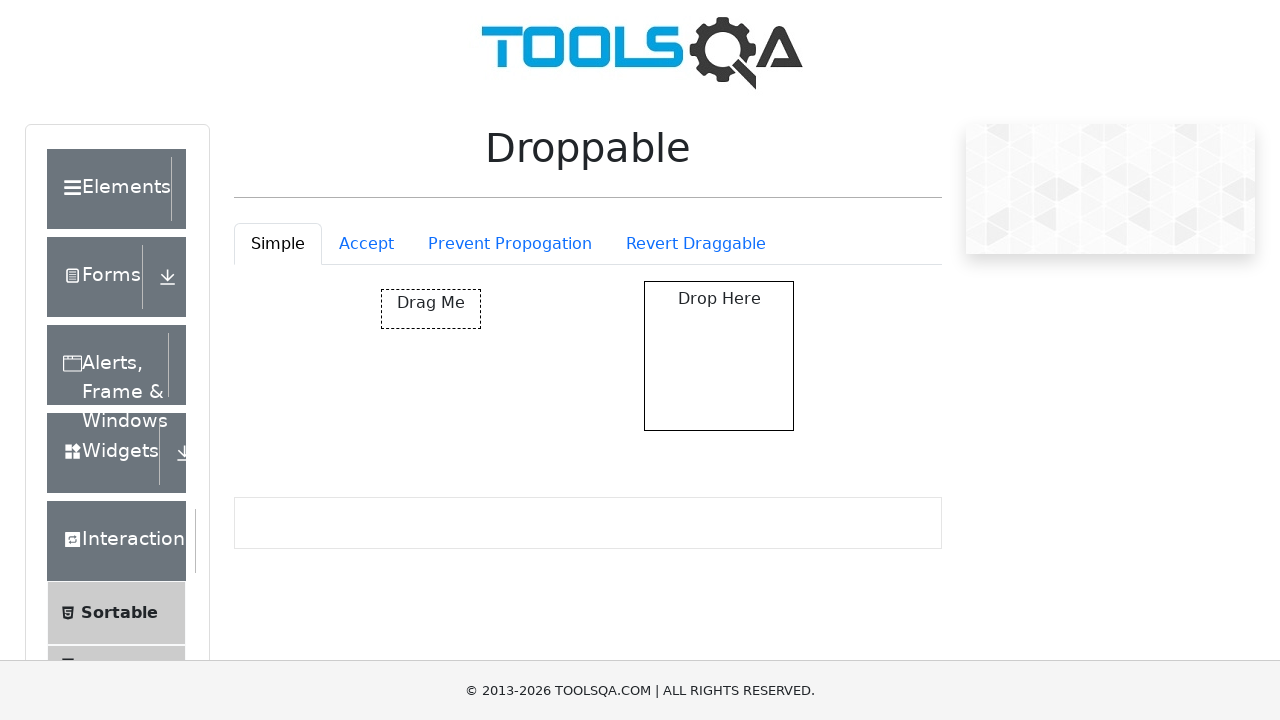

Navigated to droppable demo page
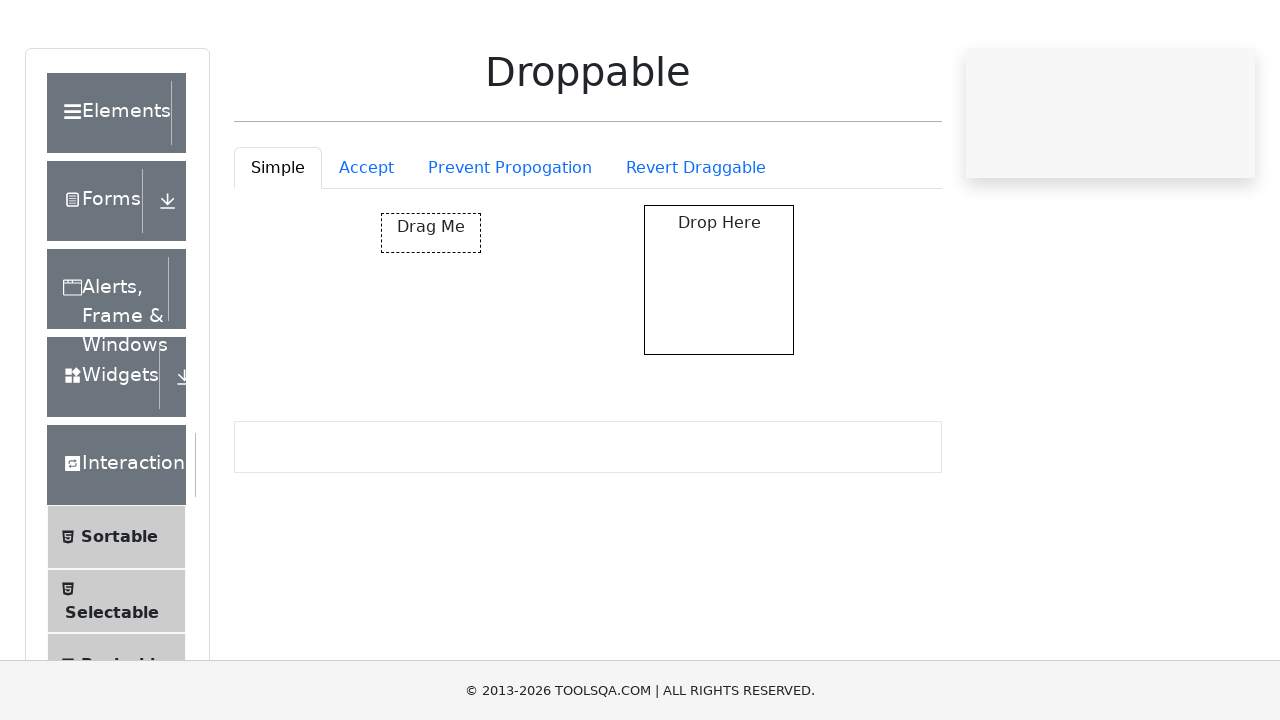

Dragged draggable element onto droppable target at (719, 356)
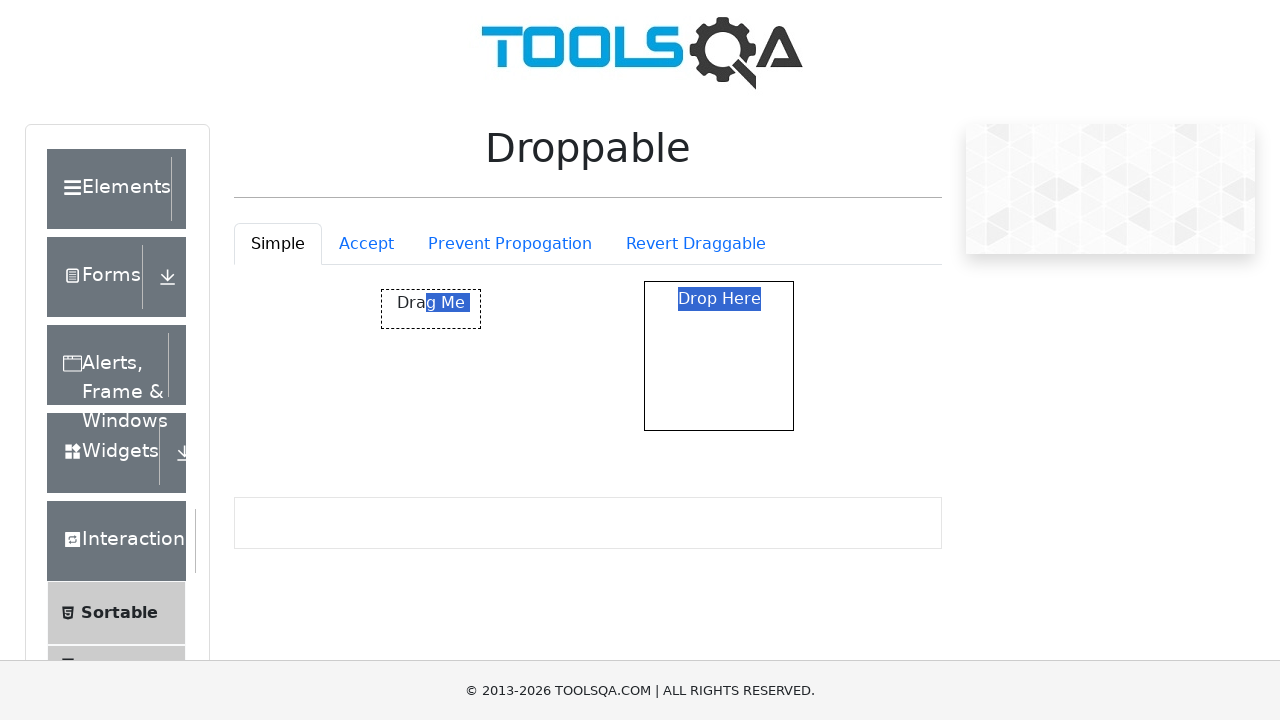

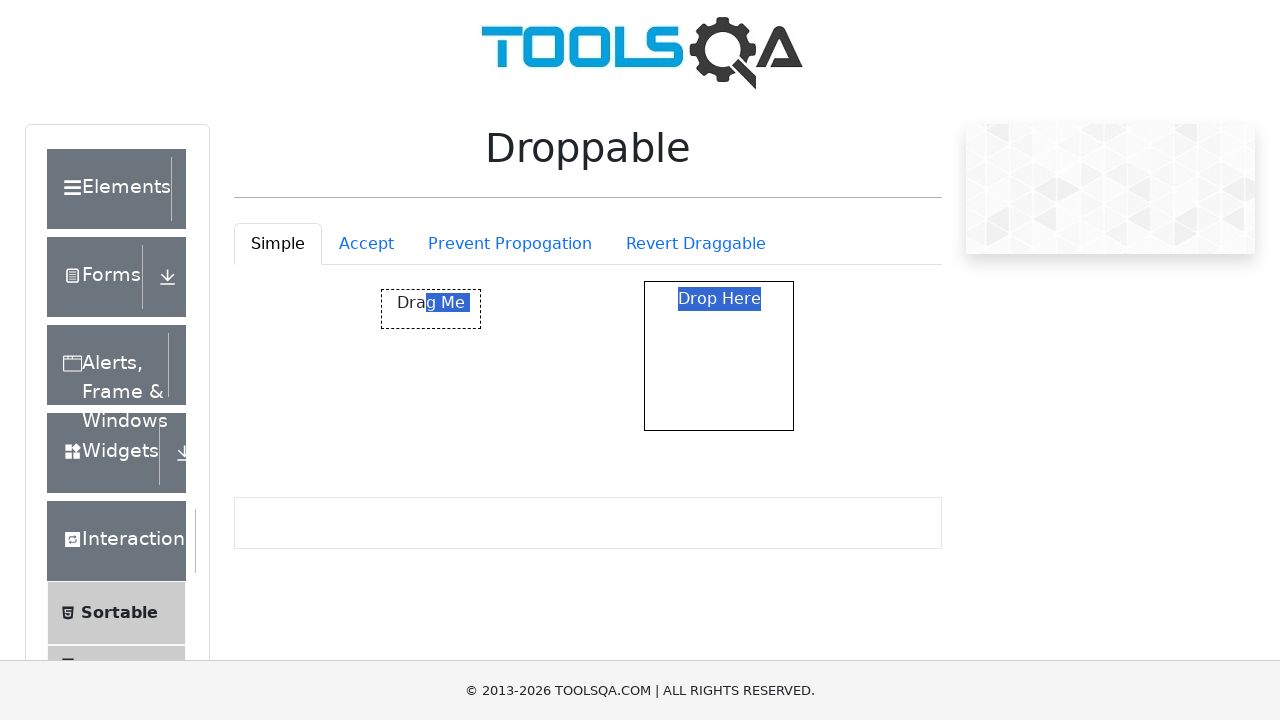